Tests drag and drop functionality by dragging an element from one position and dropping it into a target container within an iframe

Starting URL: https://jqueryui.com/droppable/

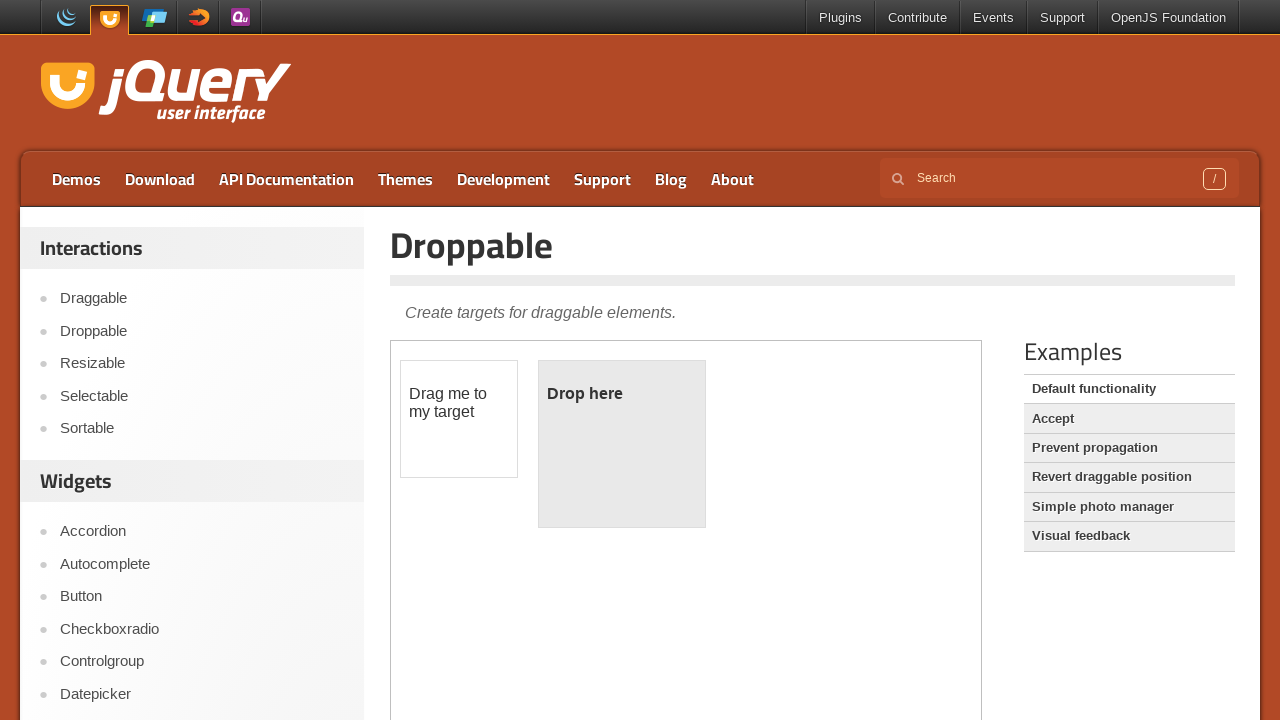

Located the demo iframe containing drag and drop elements
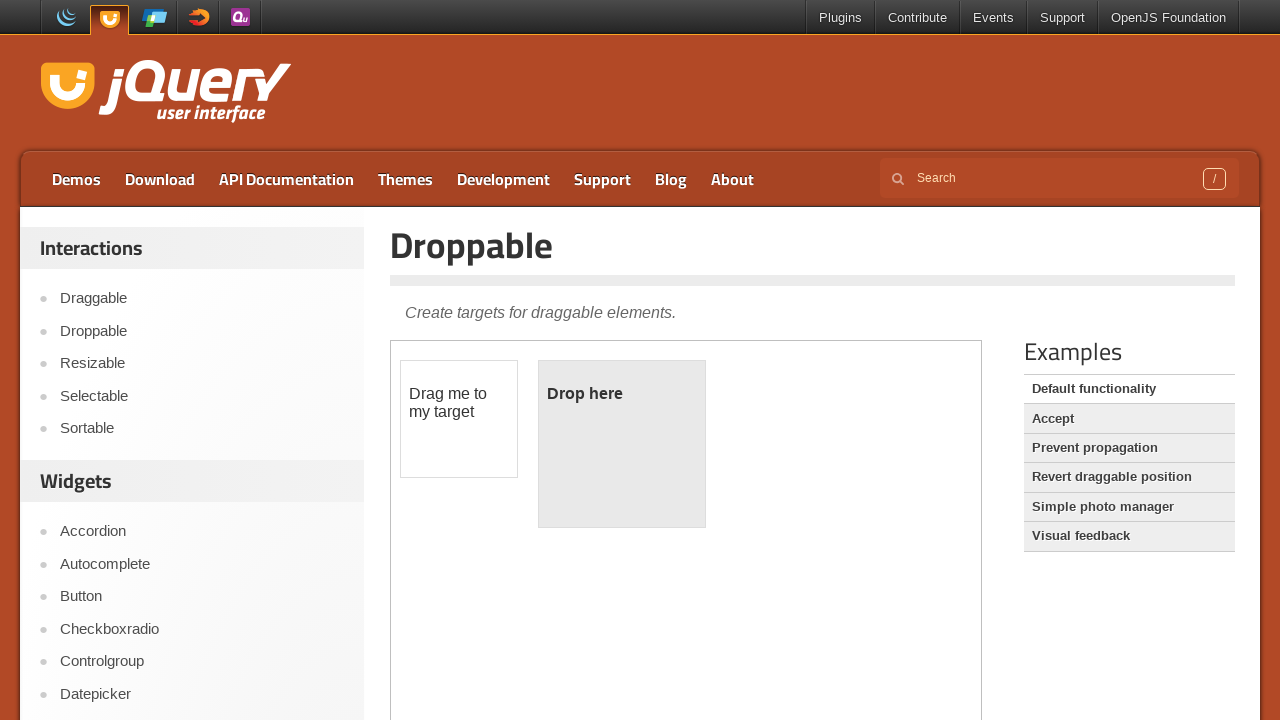

Located the draggable element with id 'draggable'
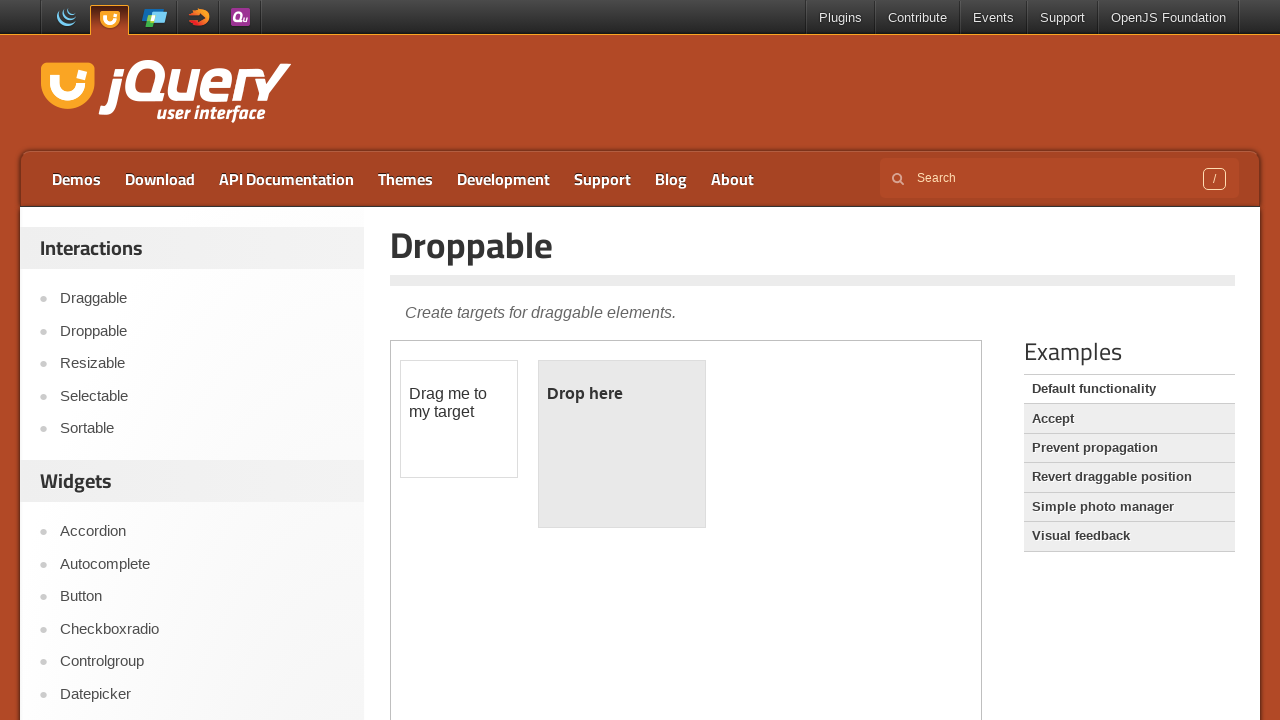

Located the droppable target container with id 'droppable'
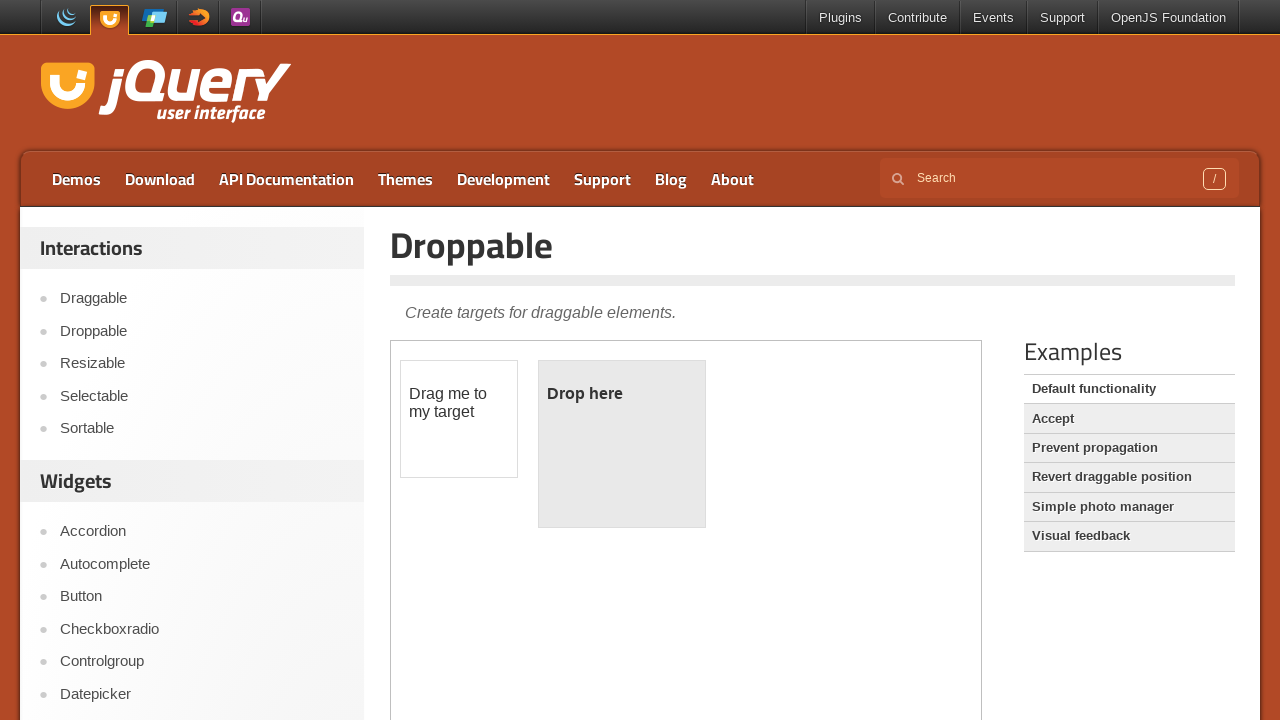

Dragged the draggable element and dropped it into the droppable container at (622, 444)
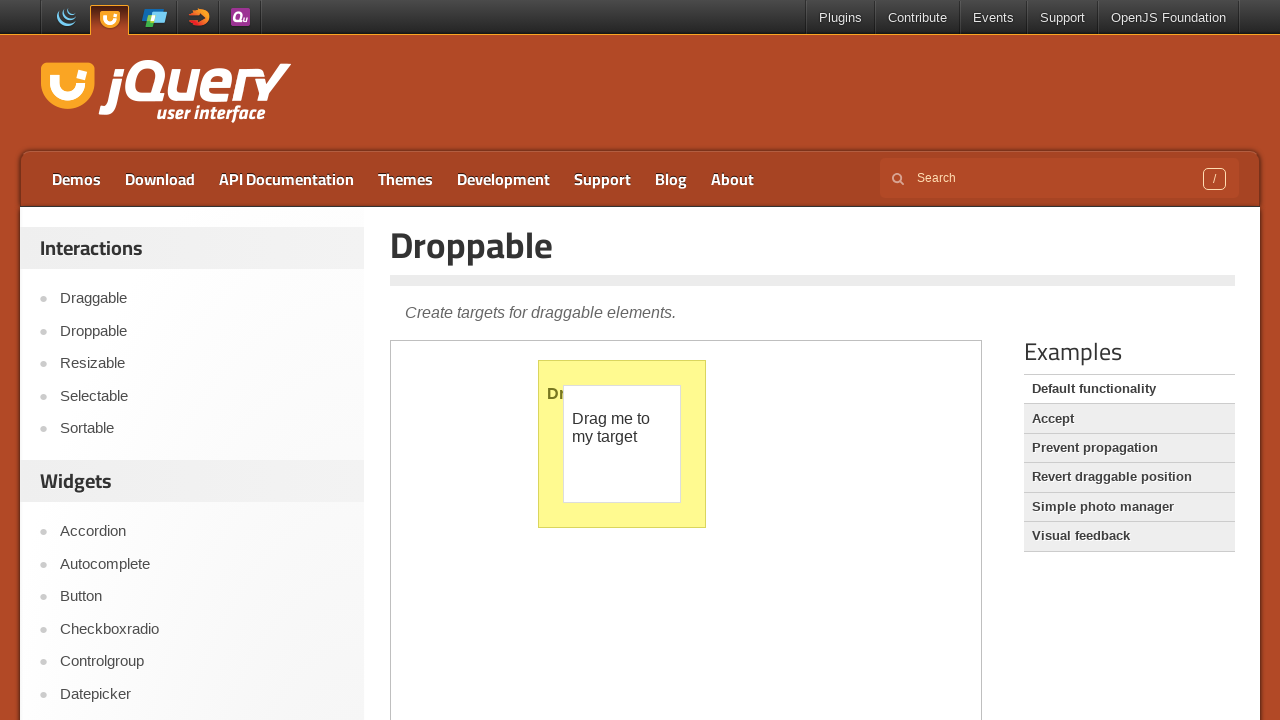

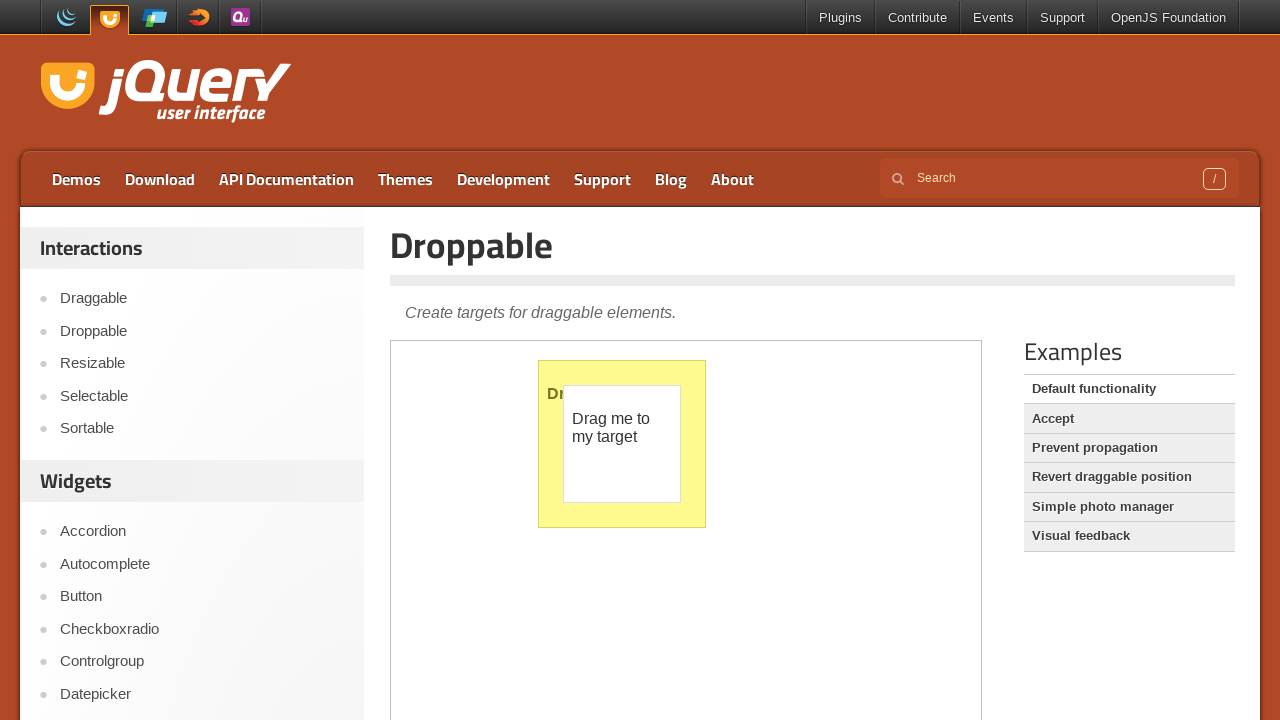